Tests form interactions on a sign-up page by selecting radio buttons for gender and checkboxes for days of the week

Starting URL: https://neotech.vercel.app/sign-up

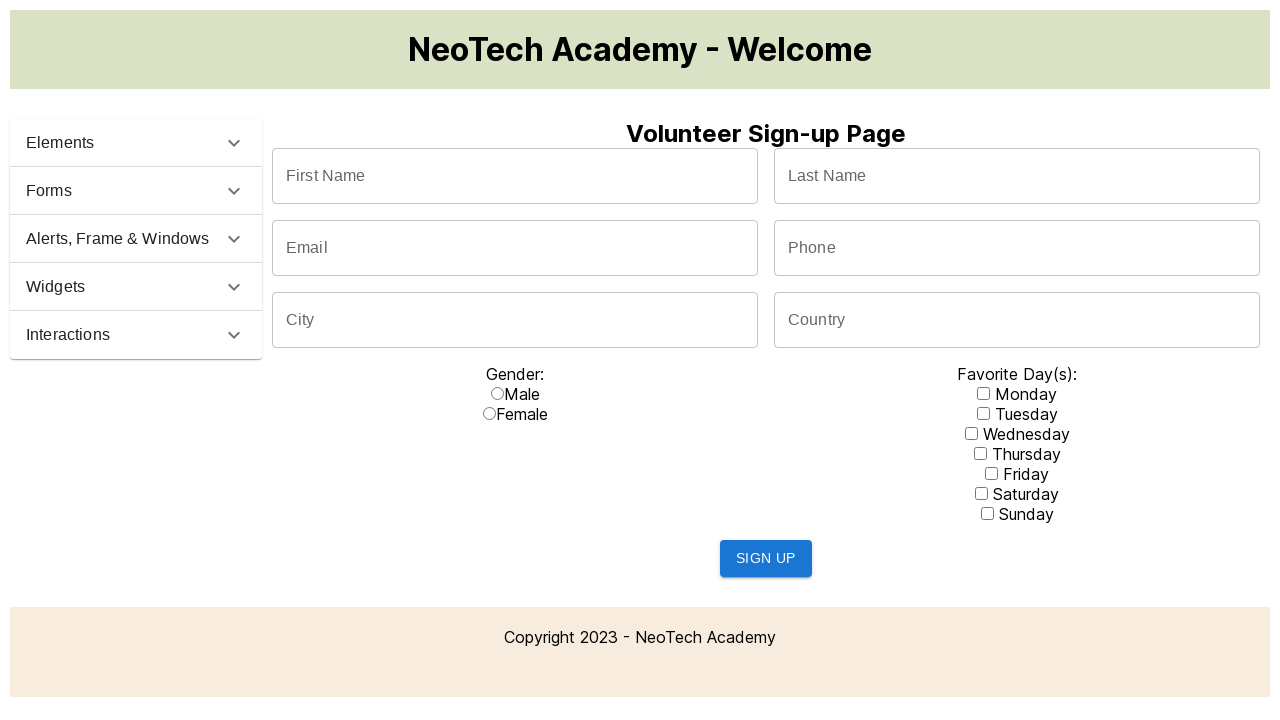

Clicked male radio button at (522, 394) on label[for='male']
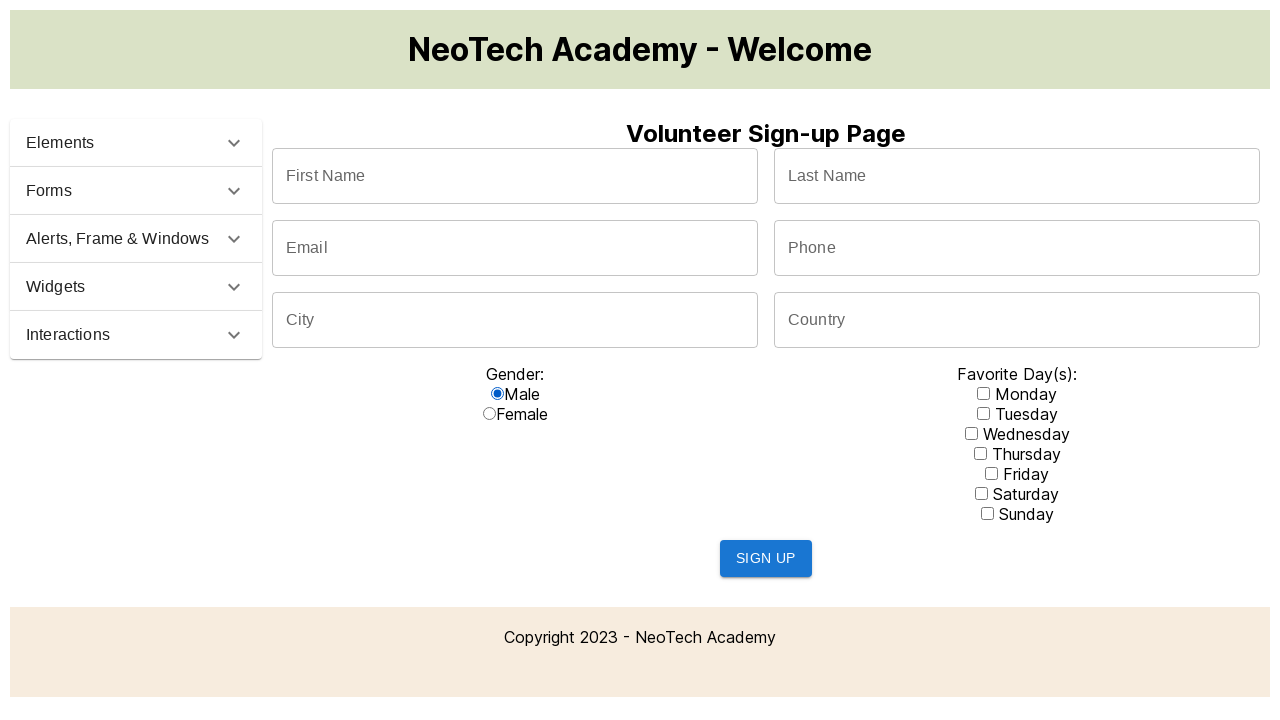

Clicked female radio button at (522, 414) on xpath=//label[text()='Female']
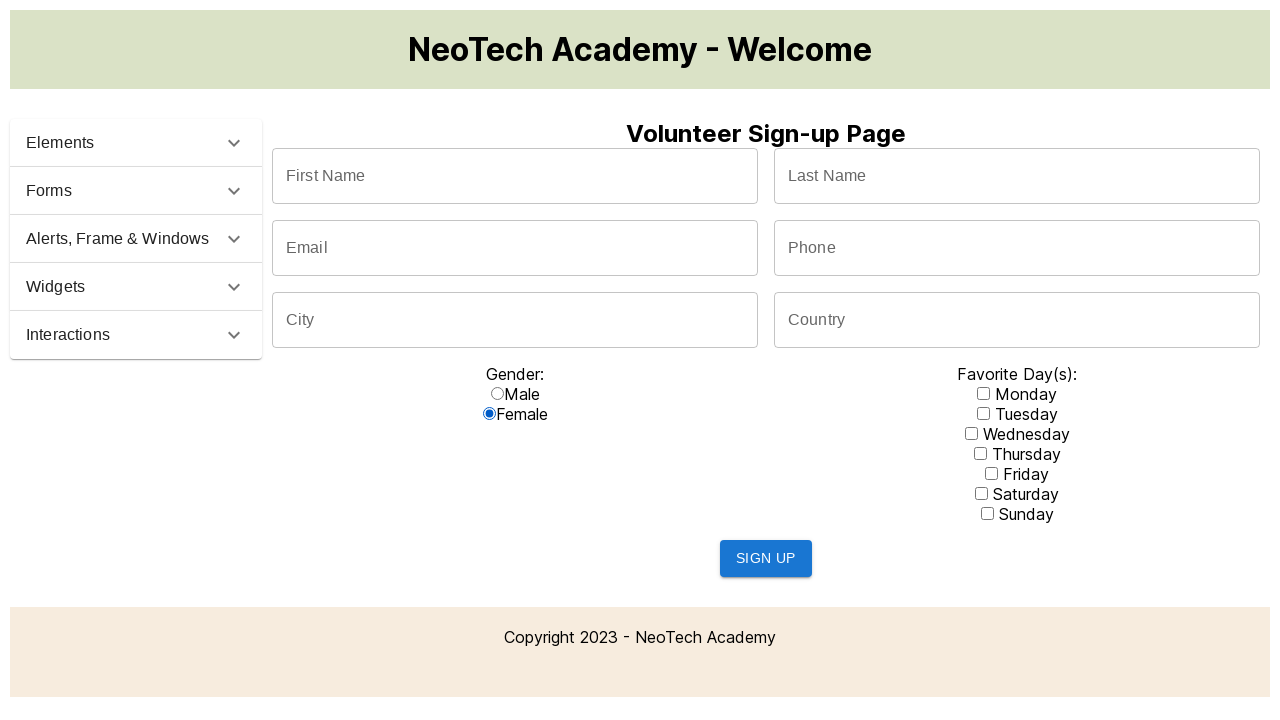

Clicked Wednesday checkbox at (1024, 434) on label[for='wednesday']
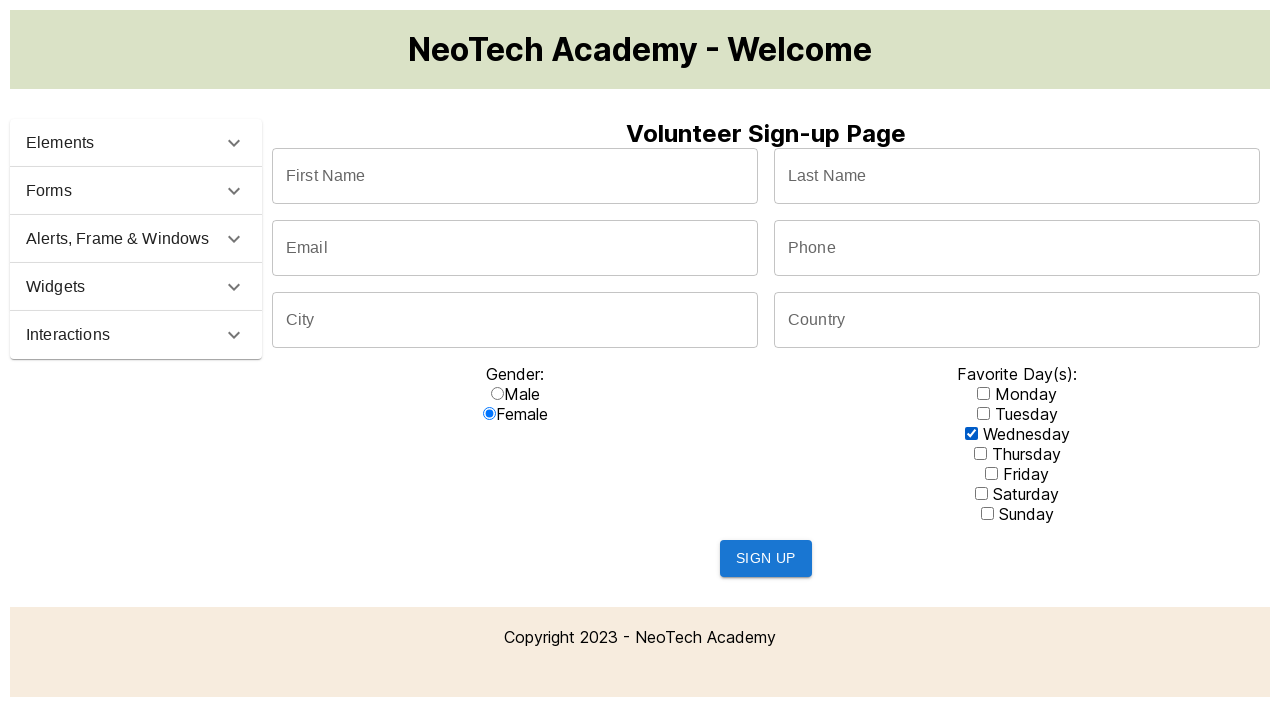

Located all form choice elements
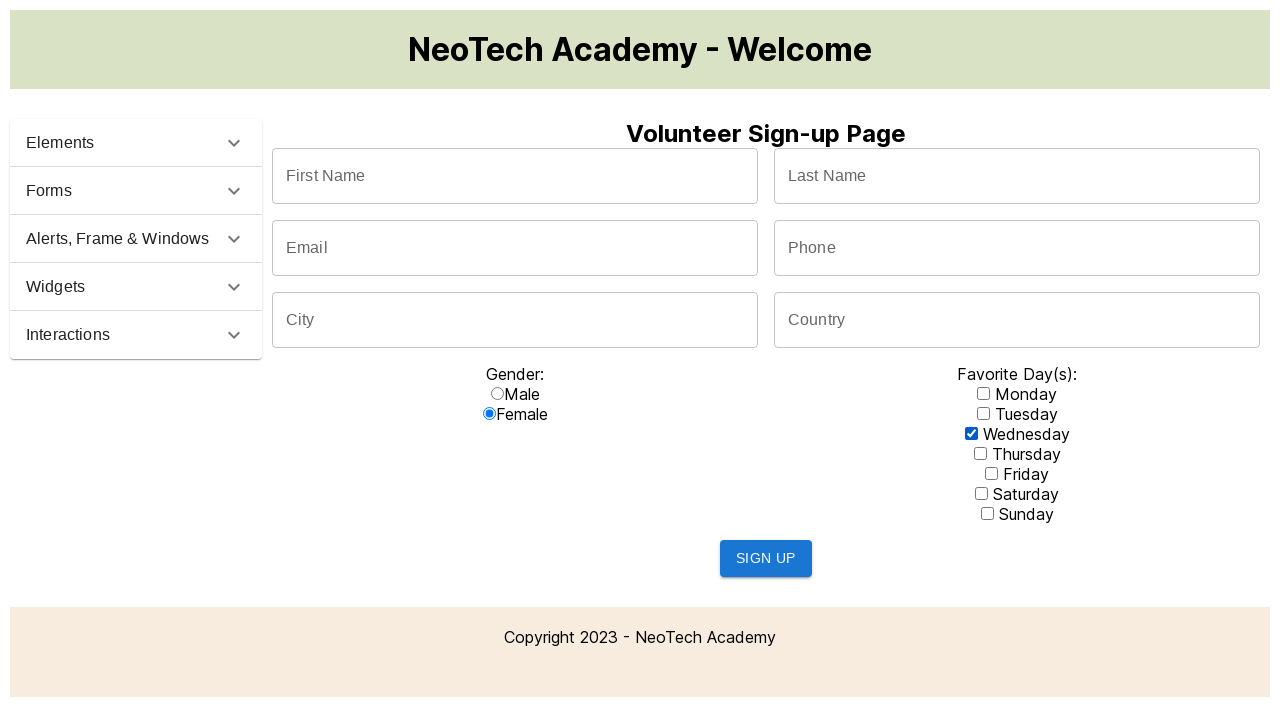

Clicked Female option at (522, 414) on xpath=//div[@class='inline_grid choices']/label >> nth=1
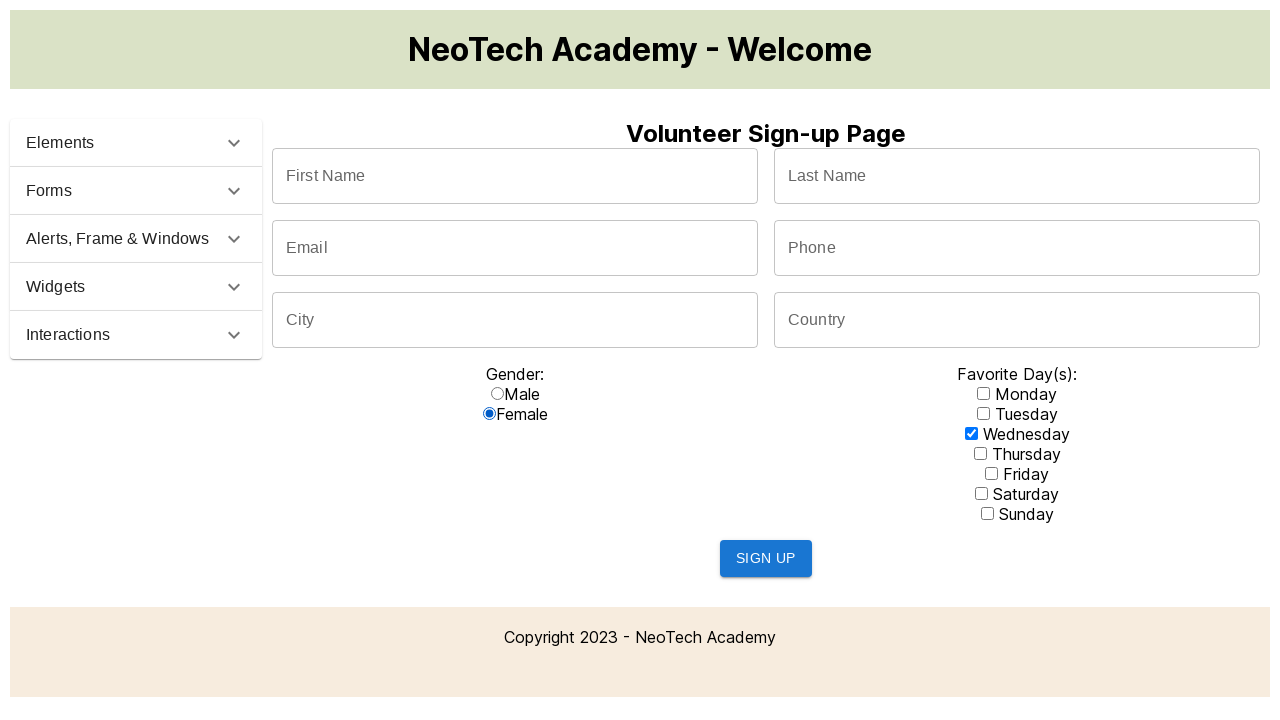

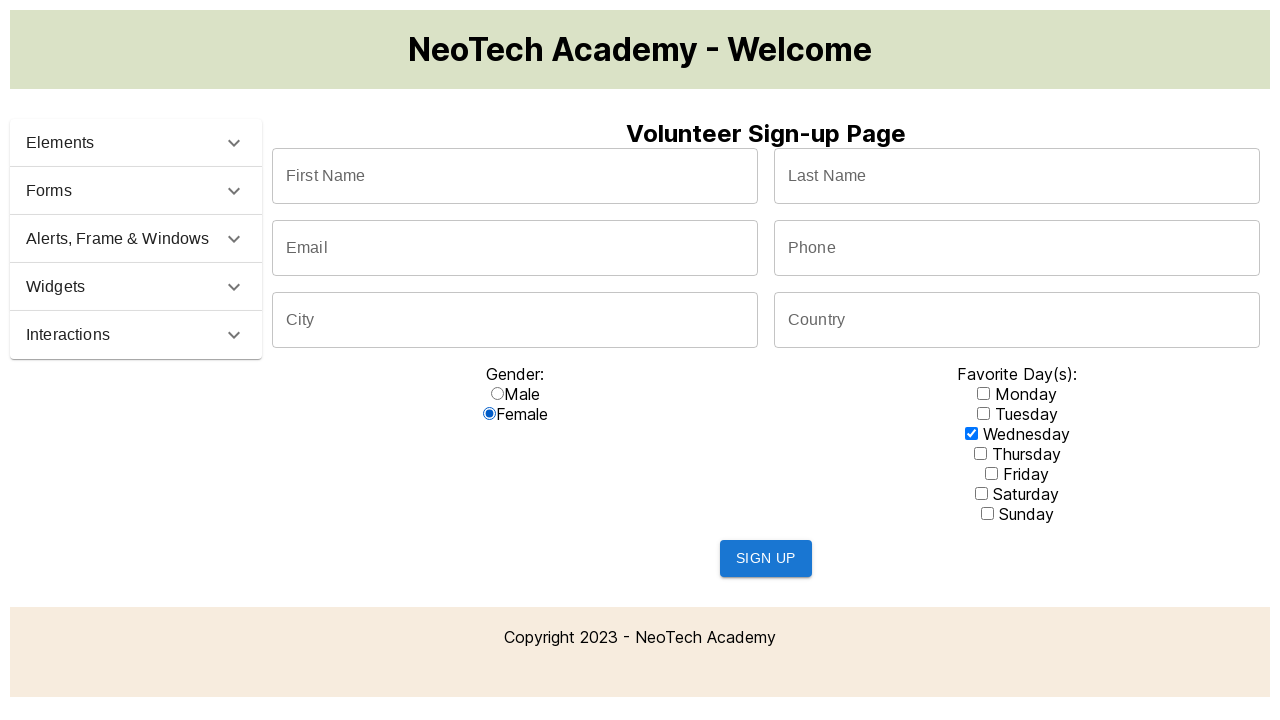